Tests a multi-step form flow by calculating a mathematical value to find and click a specific link, then filling out a form with personal information (first name, last name, city, country) and submitting it.

Starting URL: http://suninjuly.github.io/find_link_text

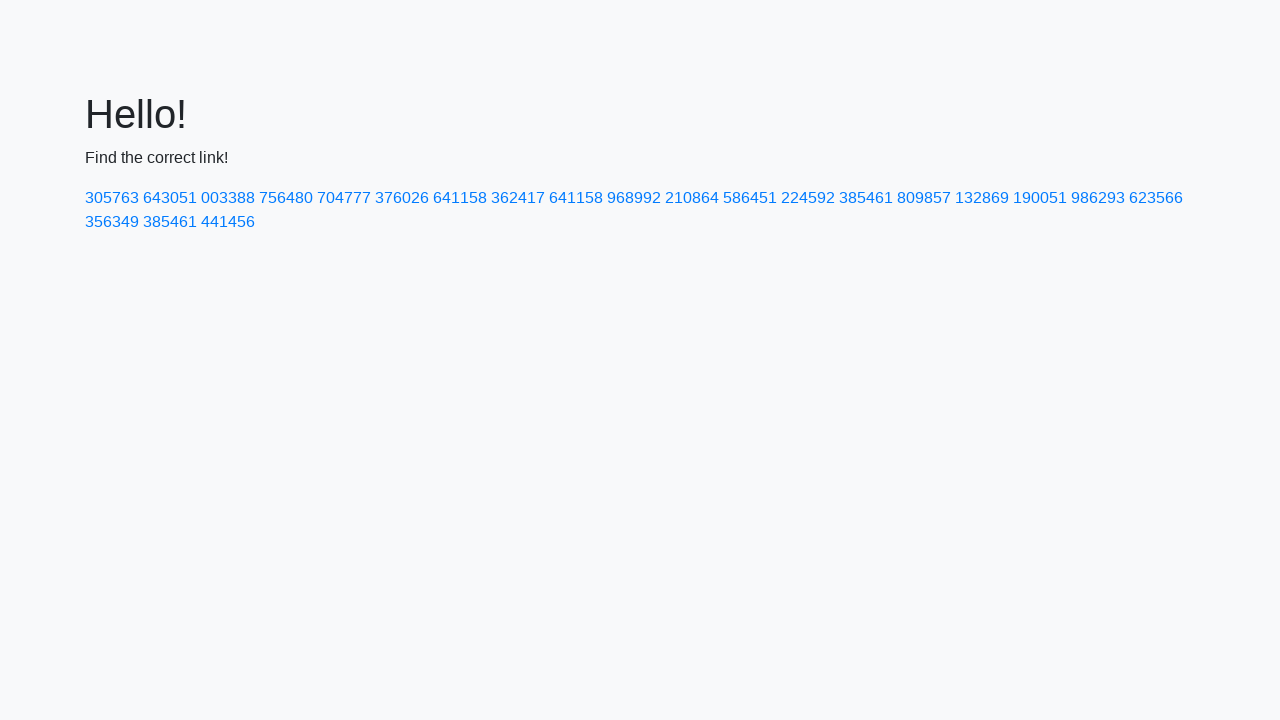

Clicked link with calculated text value: 224592 at (808, 198) on text=224592
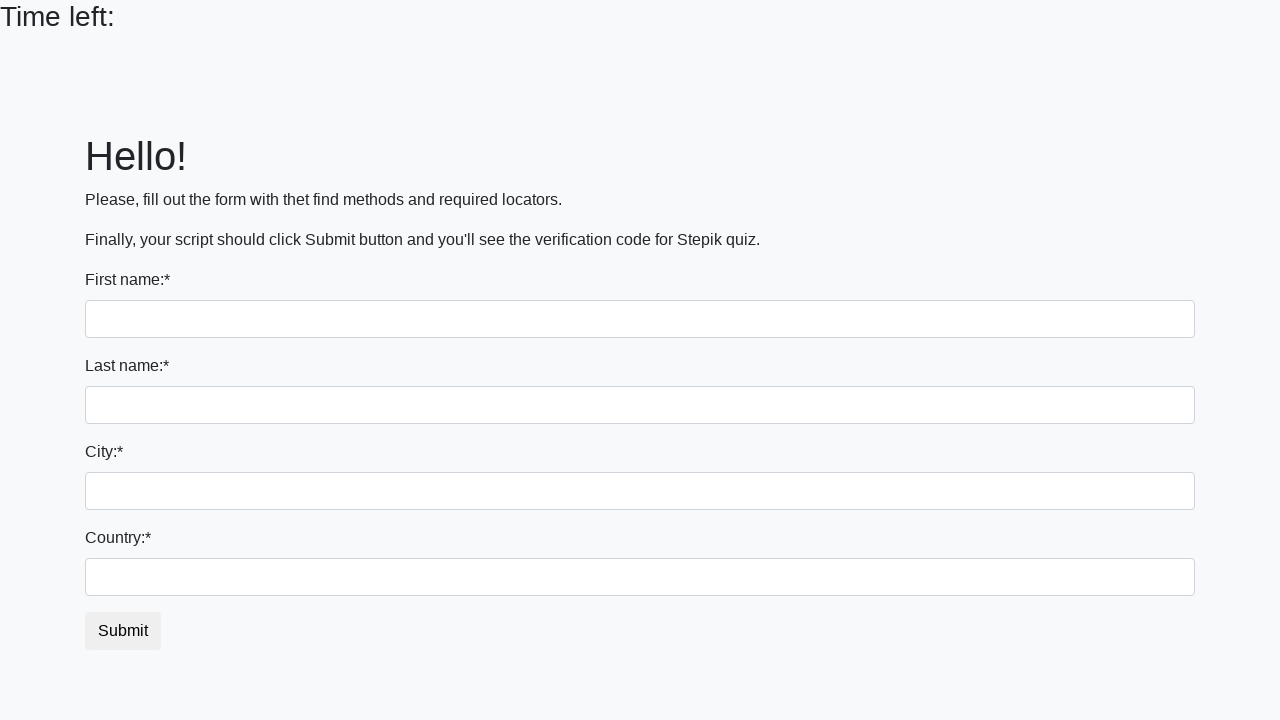

Filled first name field with 'Ivan' on input >> nth=0
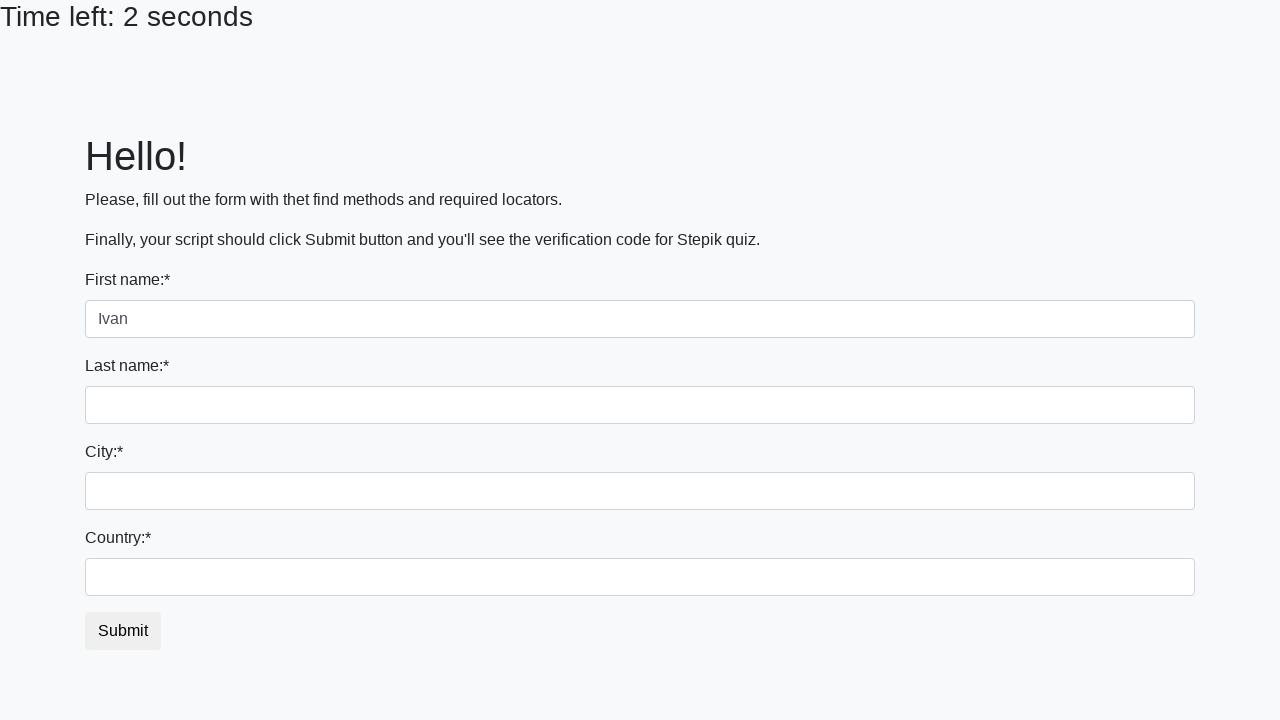

Filled last name field with 'Petrov' on input[name='last_name']
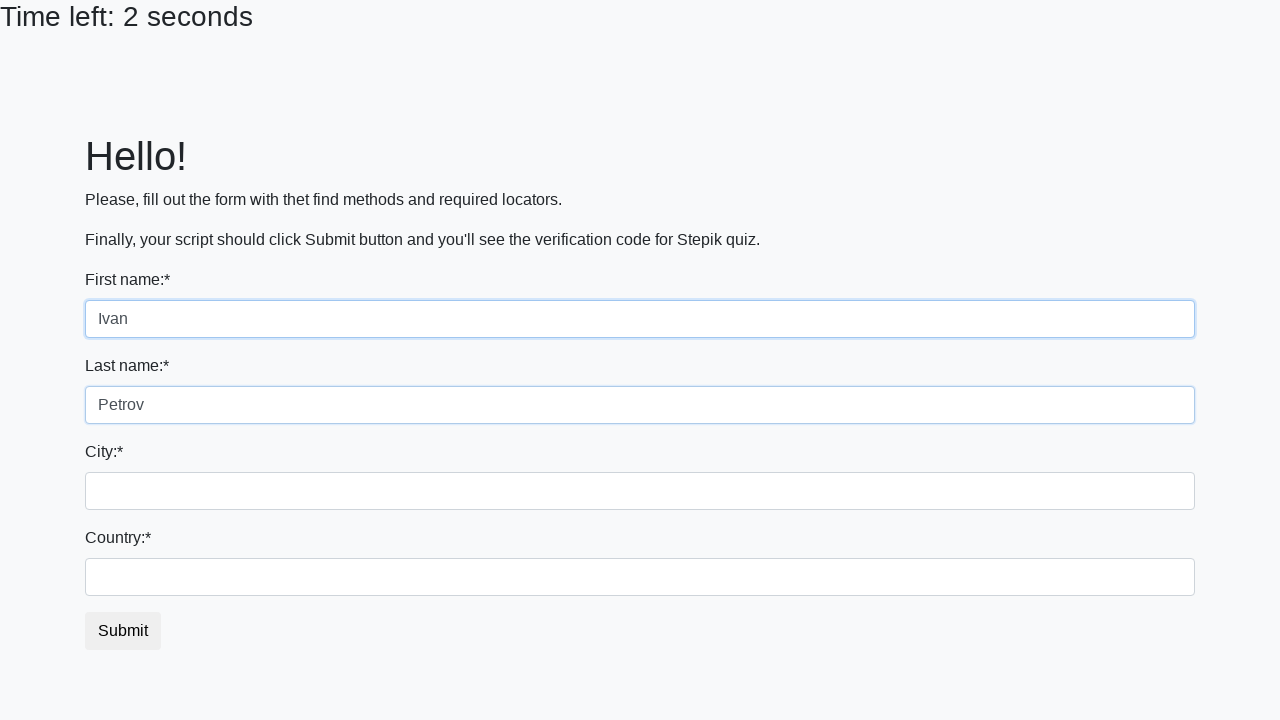

Filled city field with 'Smolensk' on .city
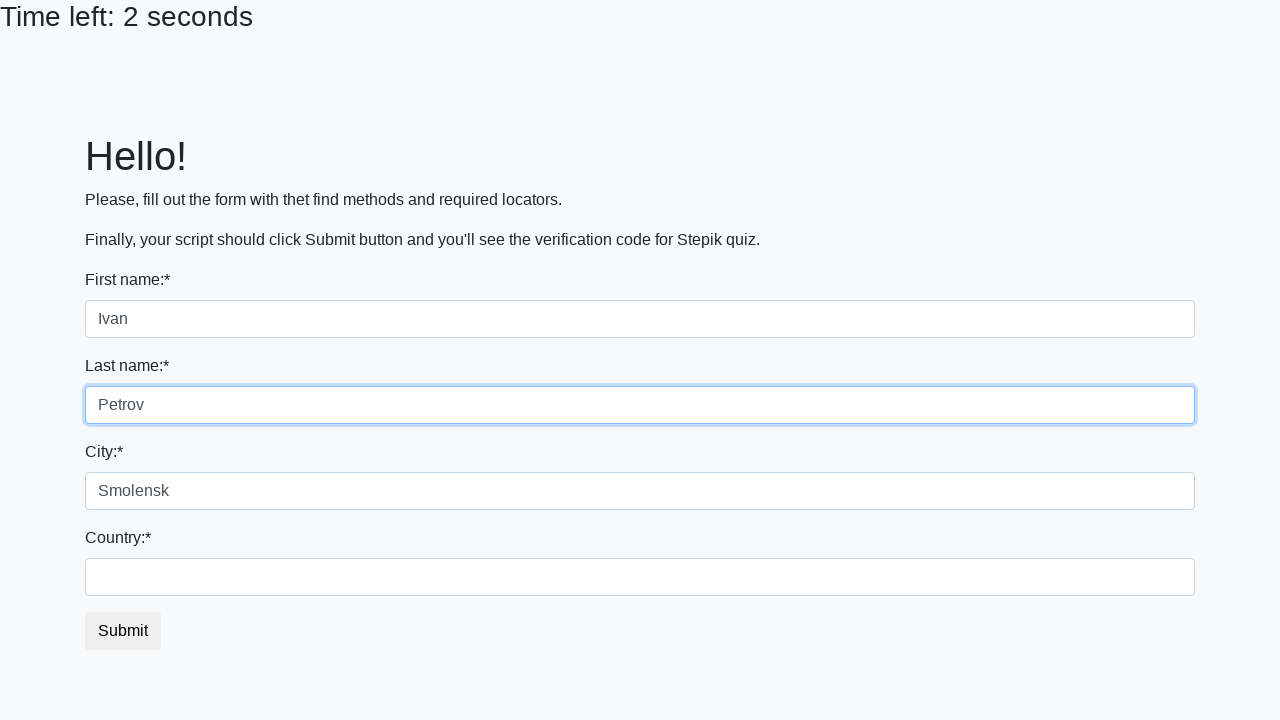

Filled country field with 'Russia' on #country
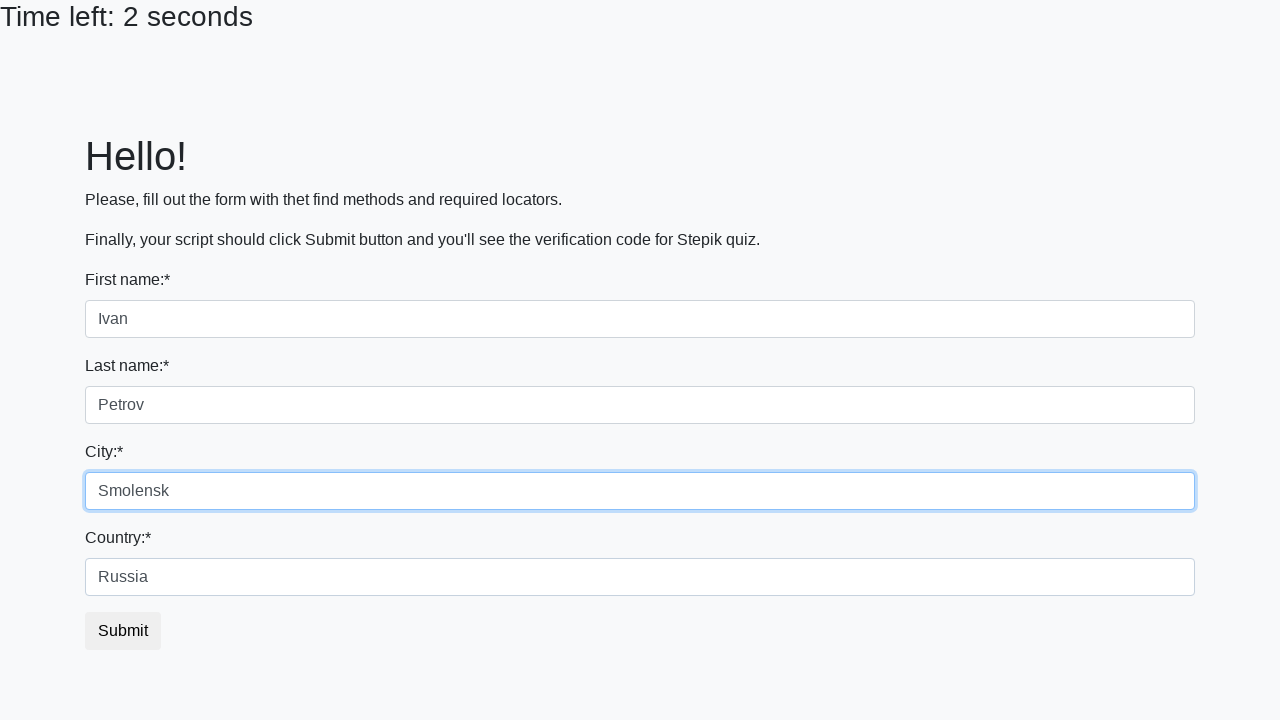

Clicked submit button to complete form submission at (123, 631) on button.btn
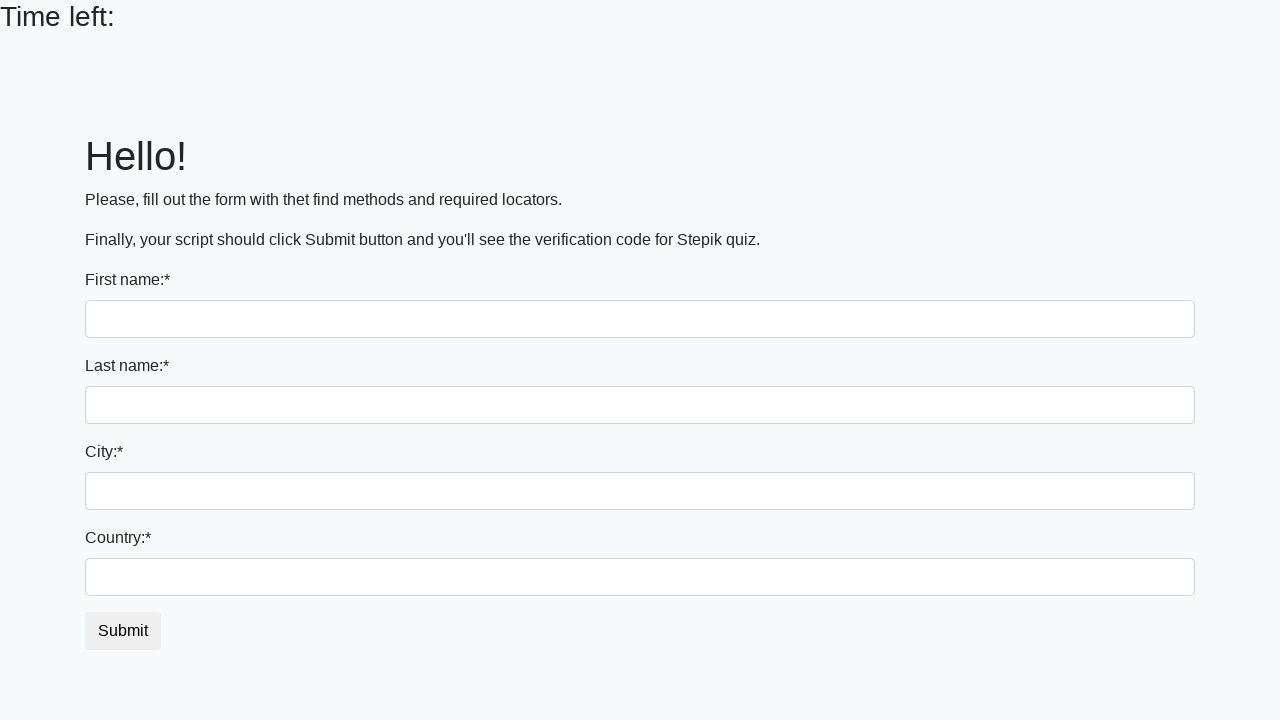

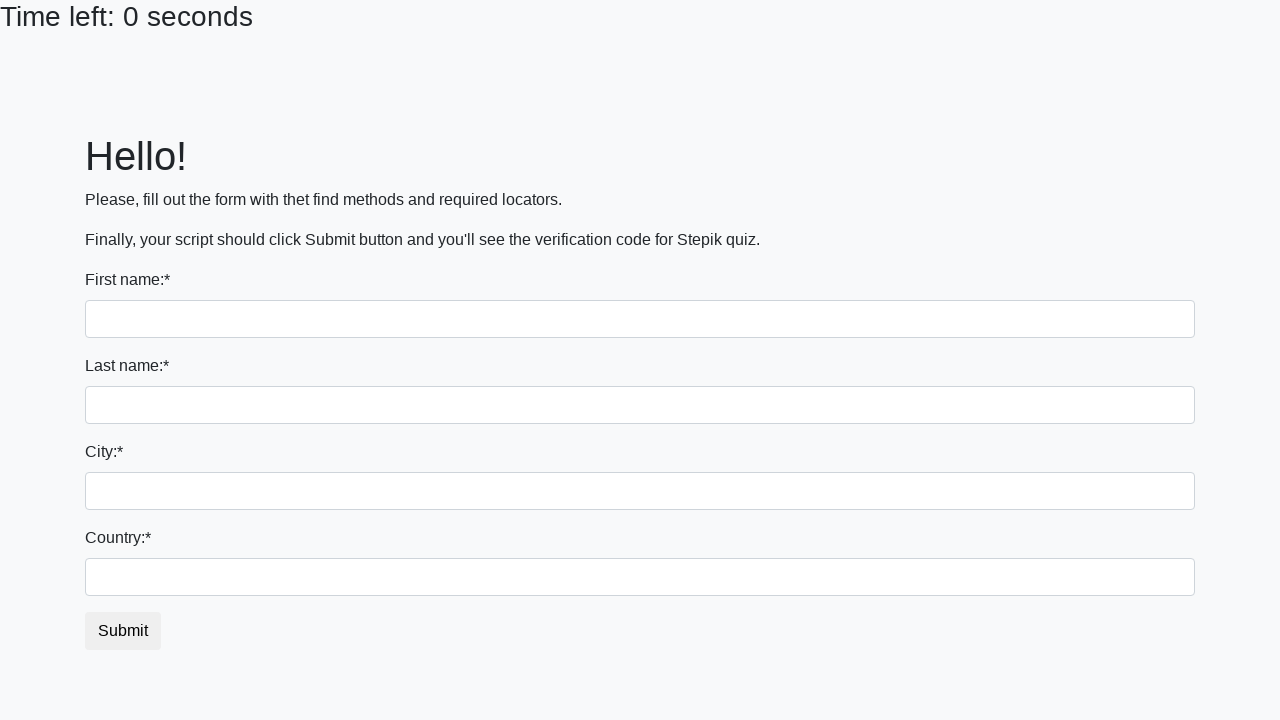